Tests window/tab handling by opening a new tab, switching to it to interact with an alert, then switching back to the parent window to verify content.

Starting URL: https://www.hyrtutorials.com/p/window-handles-practice.html

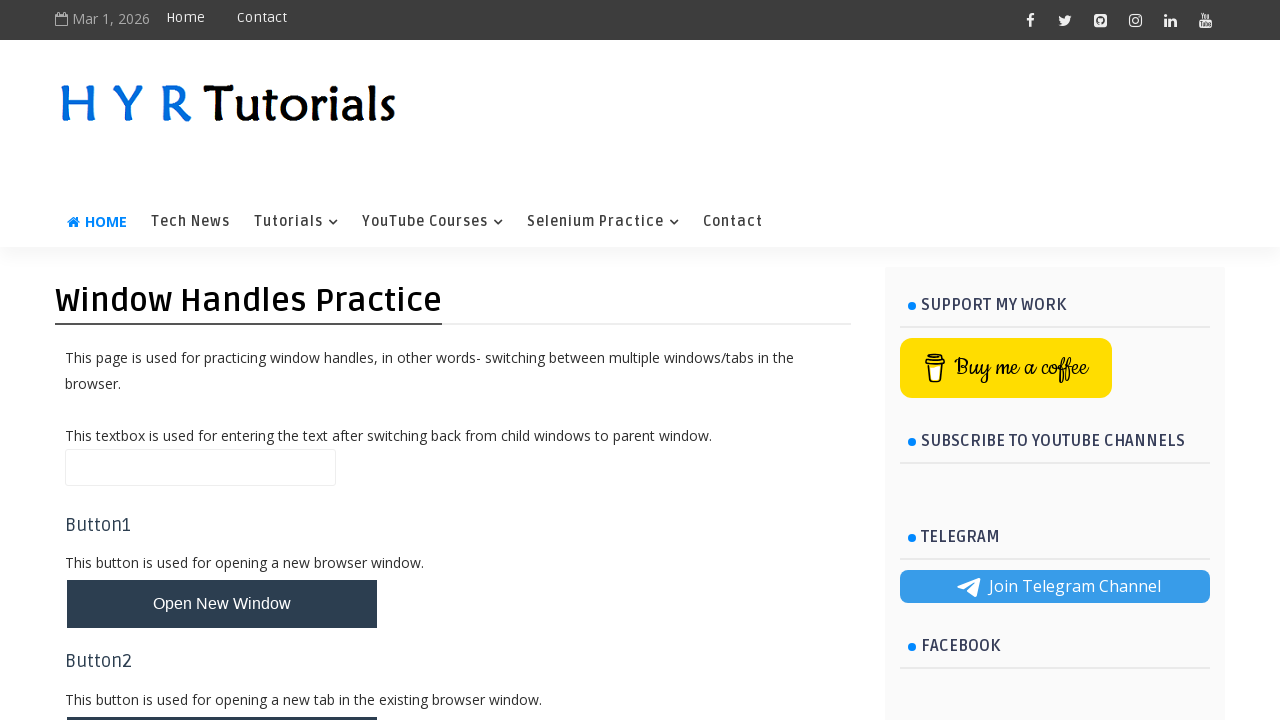

Clicked button to open new tab at (222, 696) on #newTabBtn
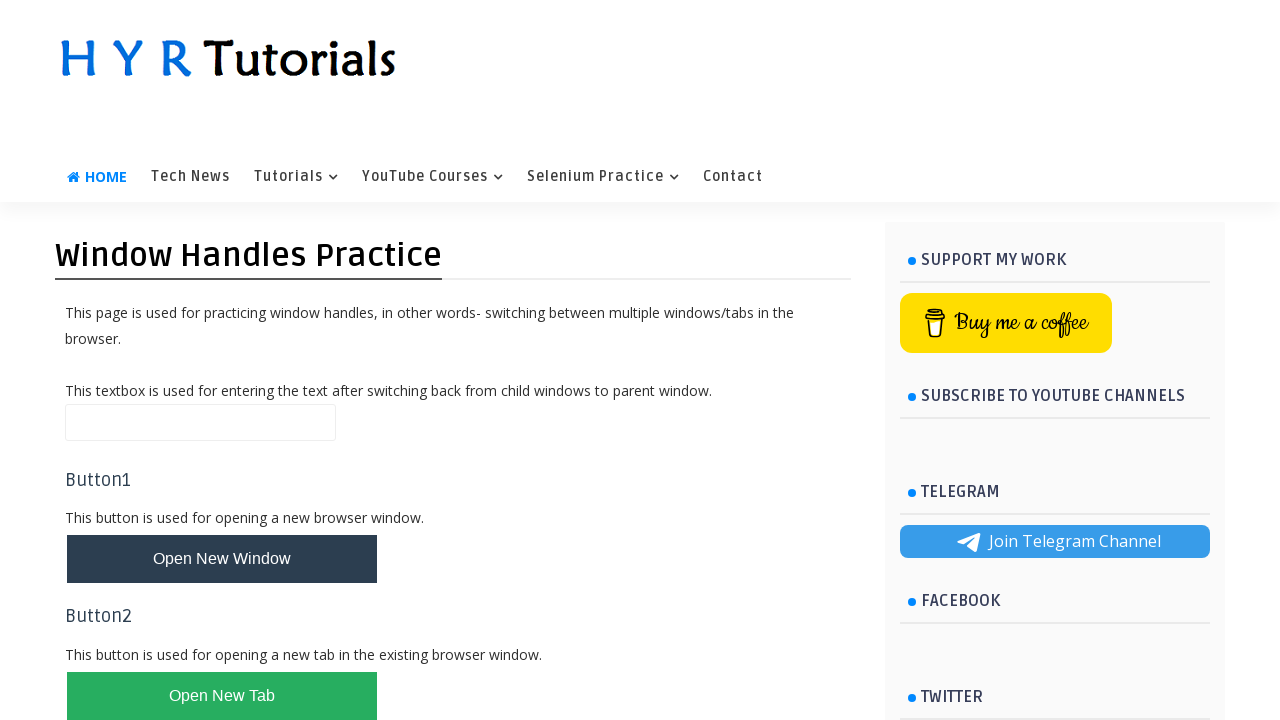

New tab opened and page object obtained
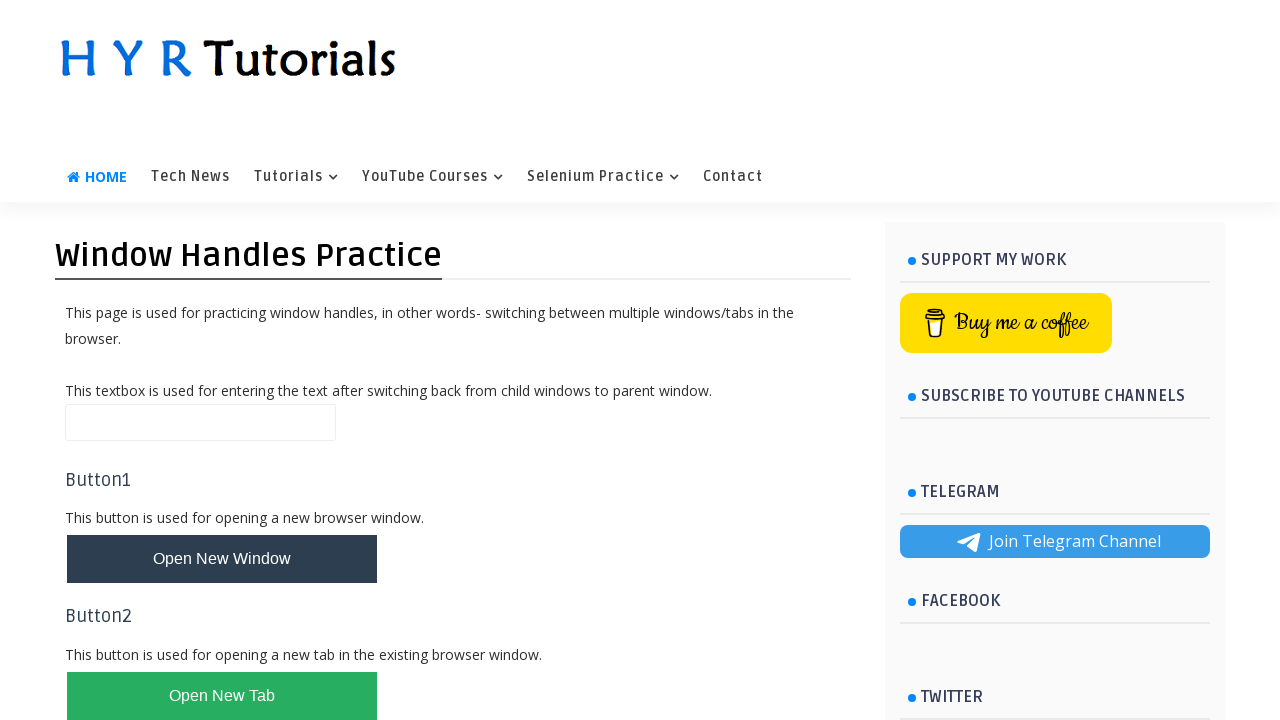

New page loaded successfully
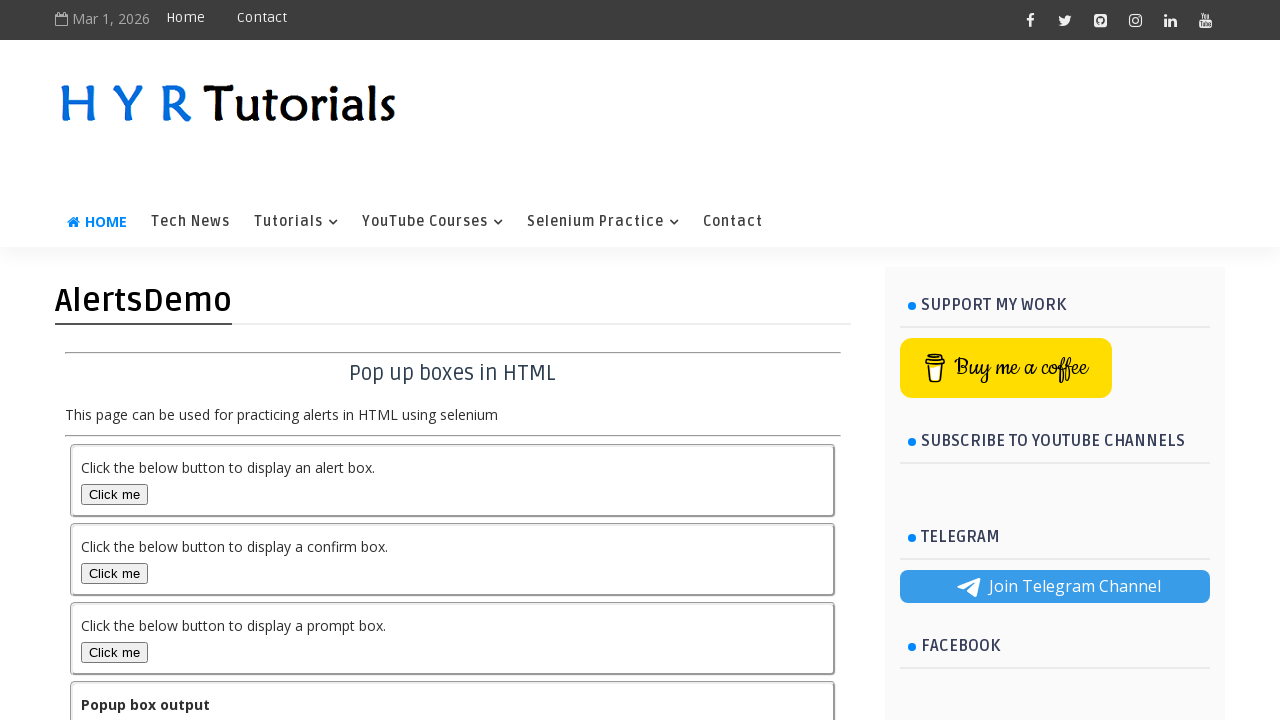

Dialog handler set up to accept alerts
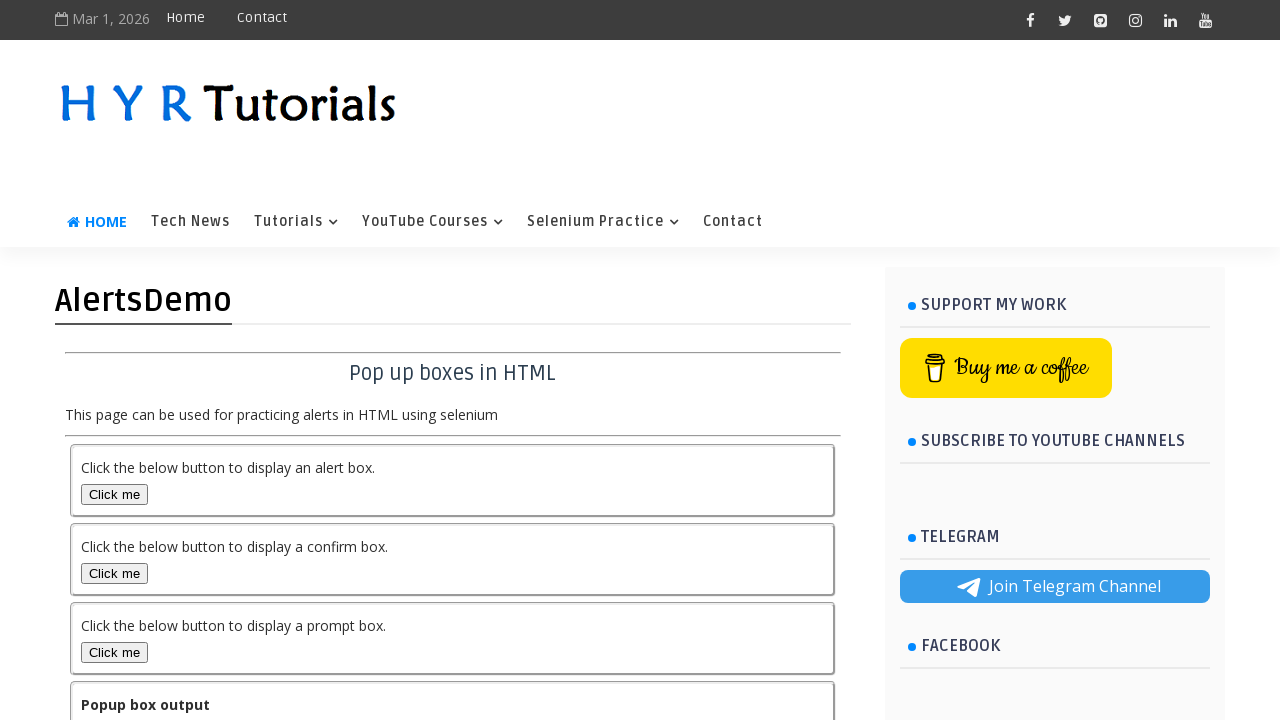

Clicked alert button on new tab at (114, 494) on #alertBox
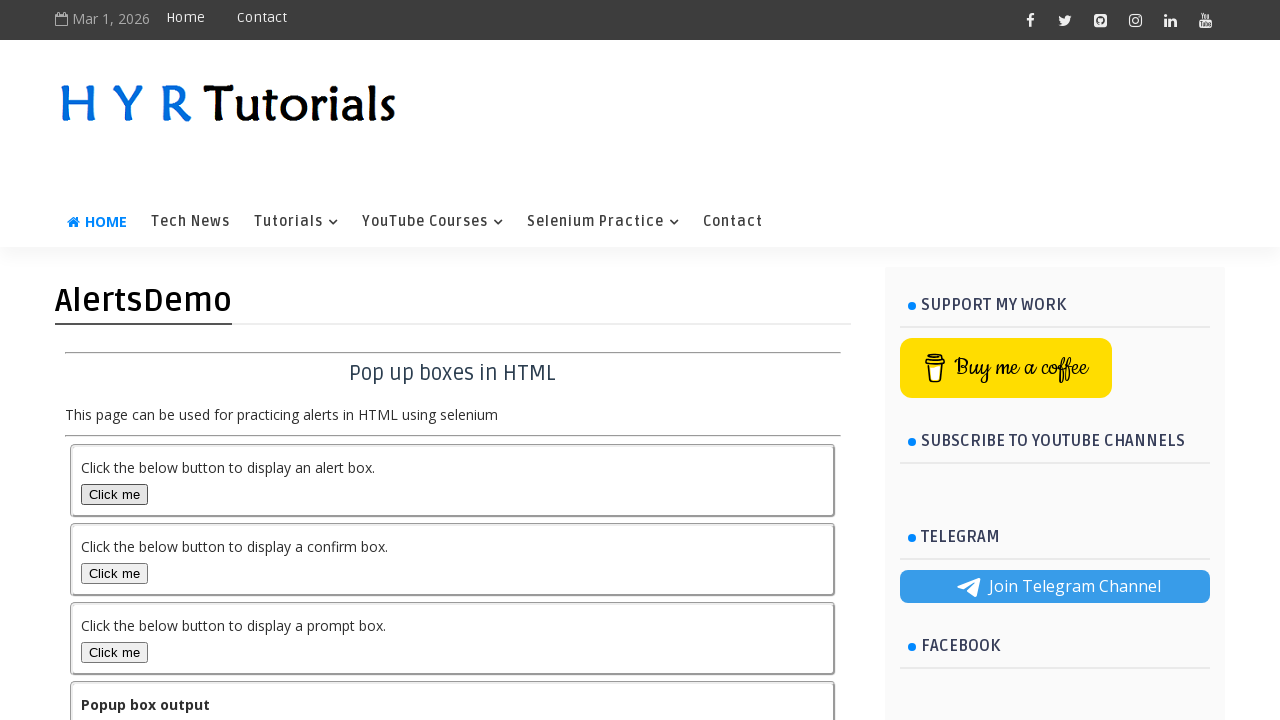

Waited 2 seconds for alert interaction to complete
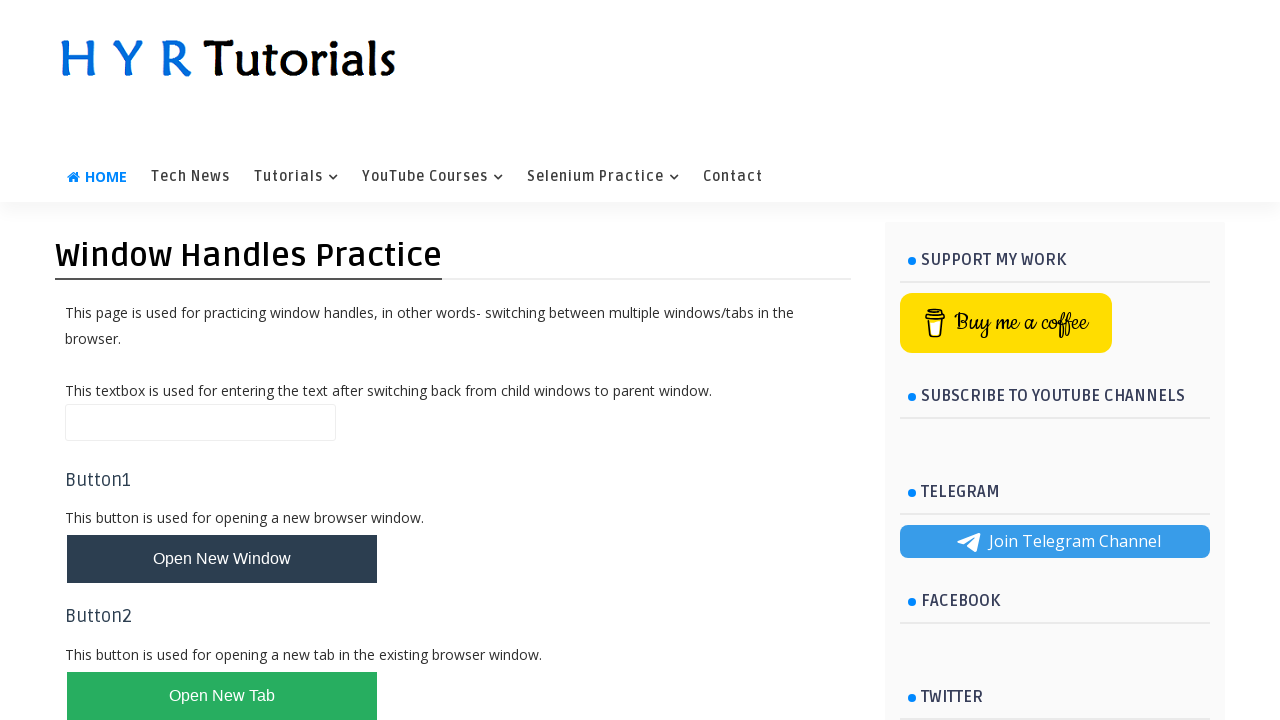

Located 'Button2' heading in parent window
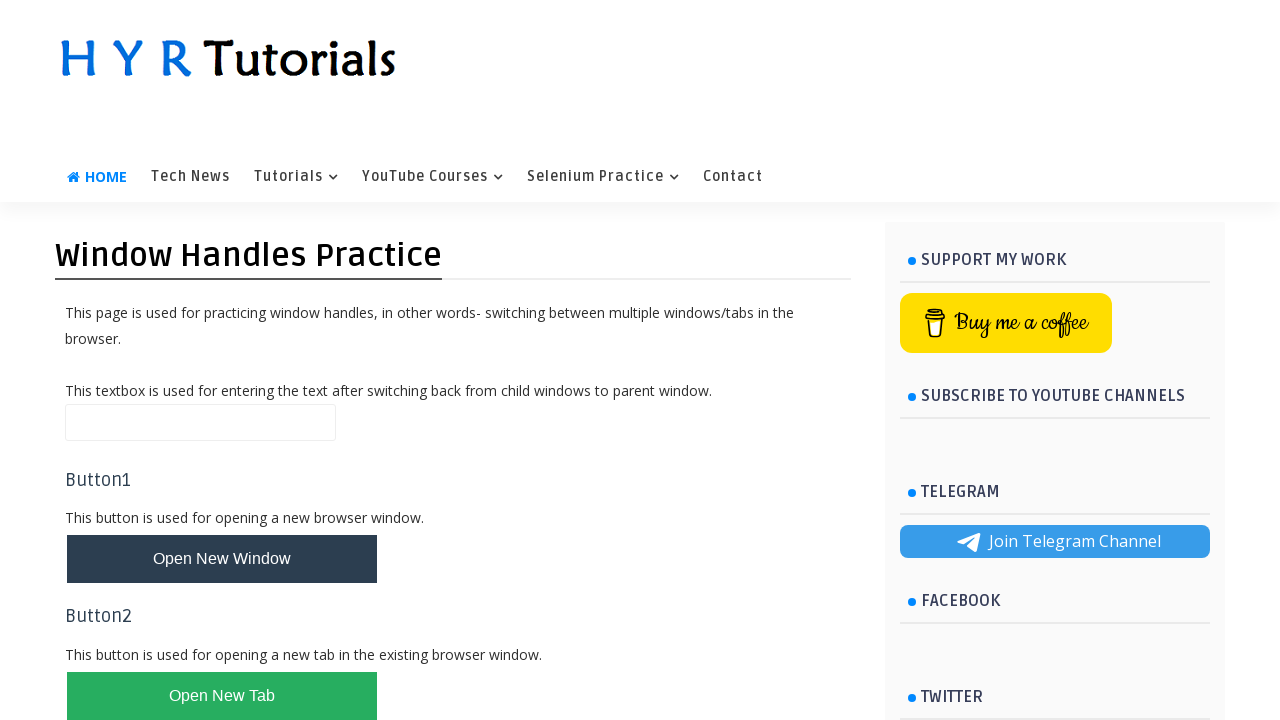

Verified that 'Button2' heading is visible in parent window
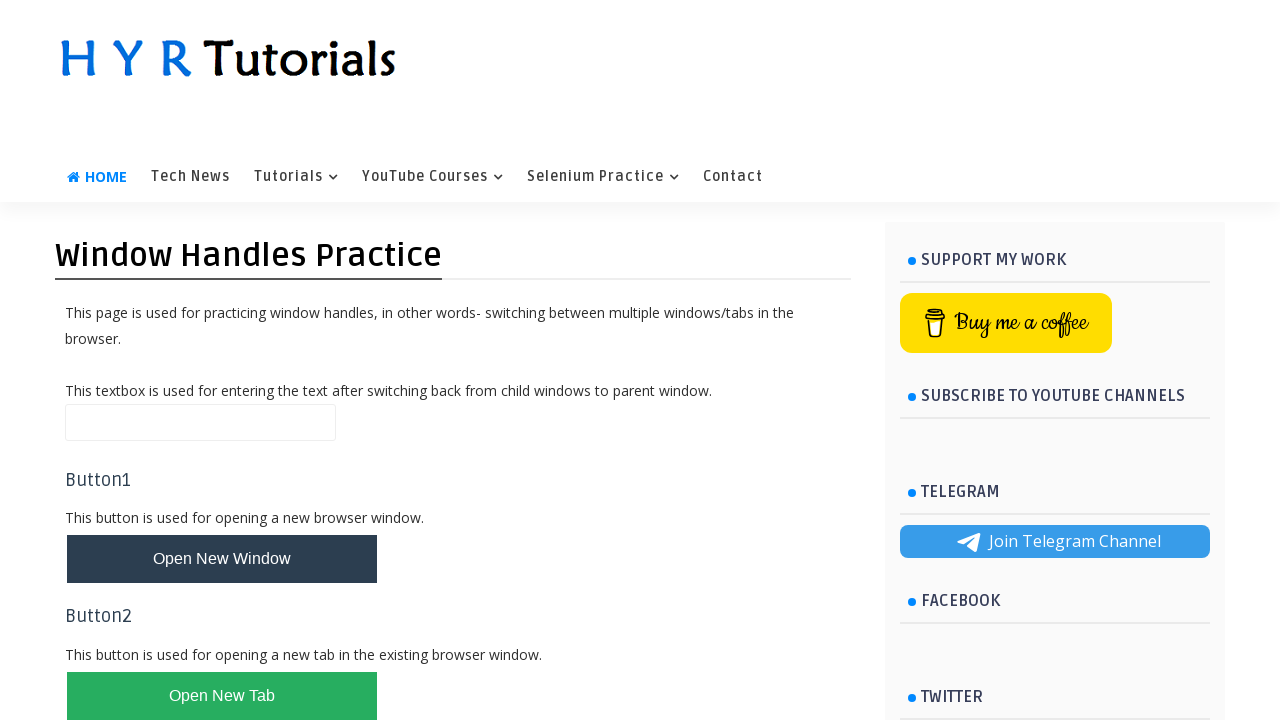

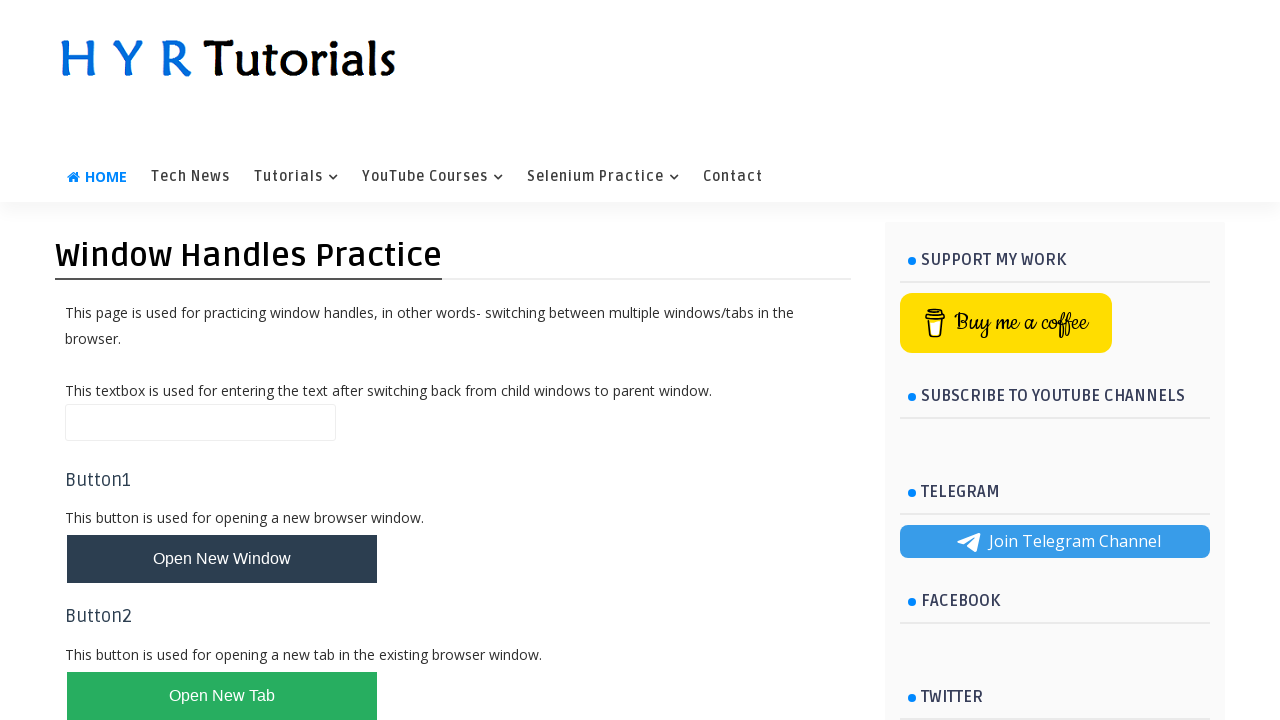